Tests a registration form by filling in first name, last name, and email fields, then submitting the form and verifying the welcome message appears

Starting URL: http://suninjuly.github.io/registration1.html

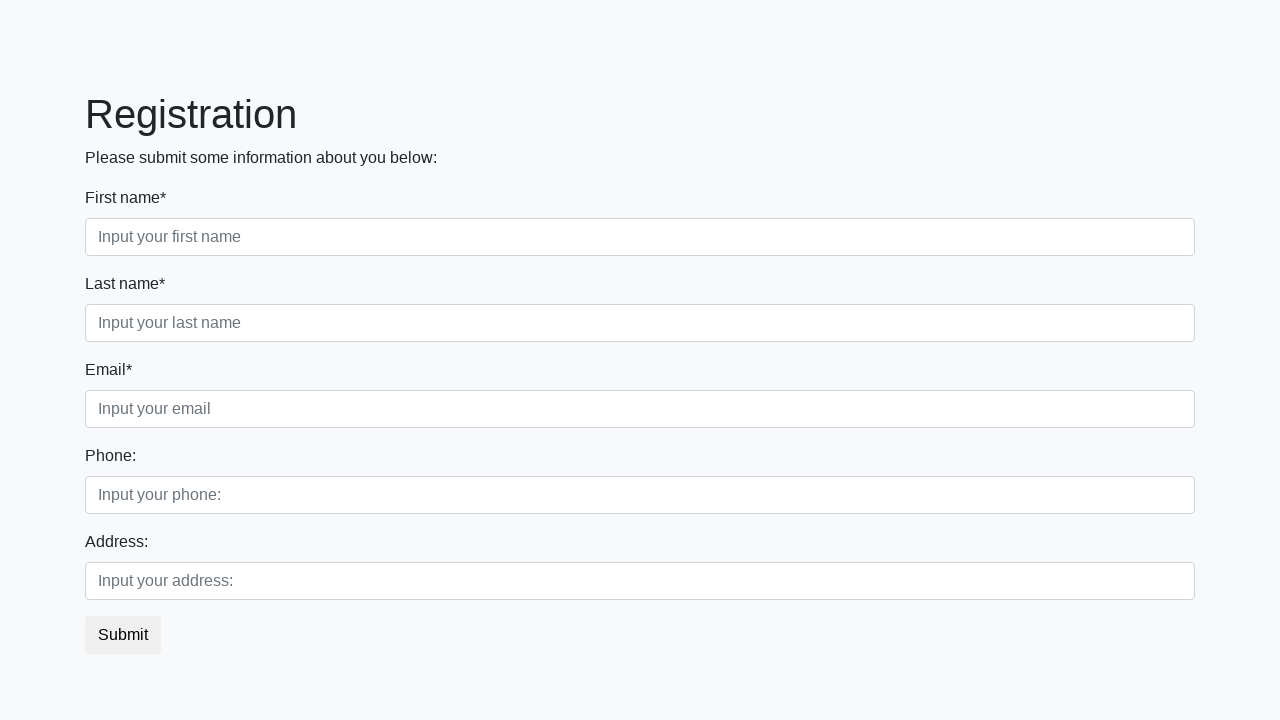

Filled first name field with 'Ivan' on input[placeholder='Input your first name']
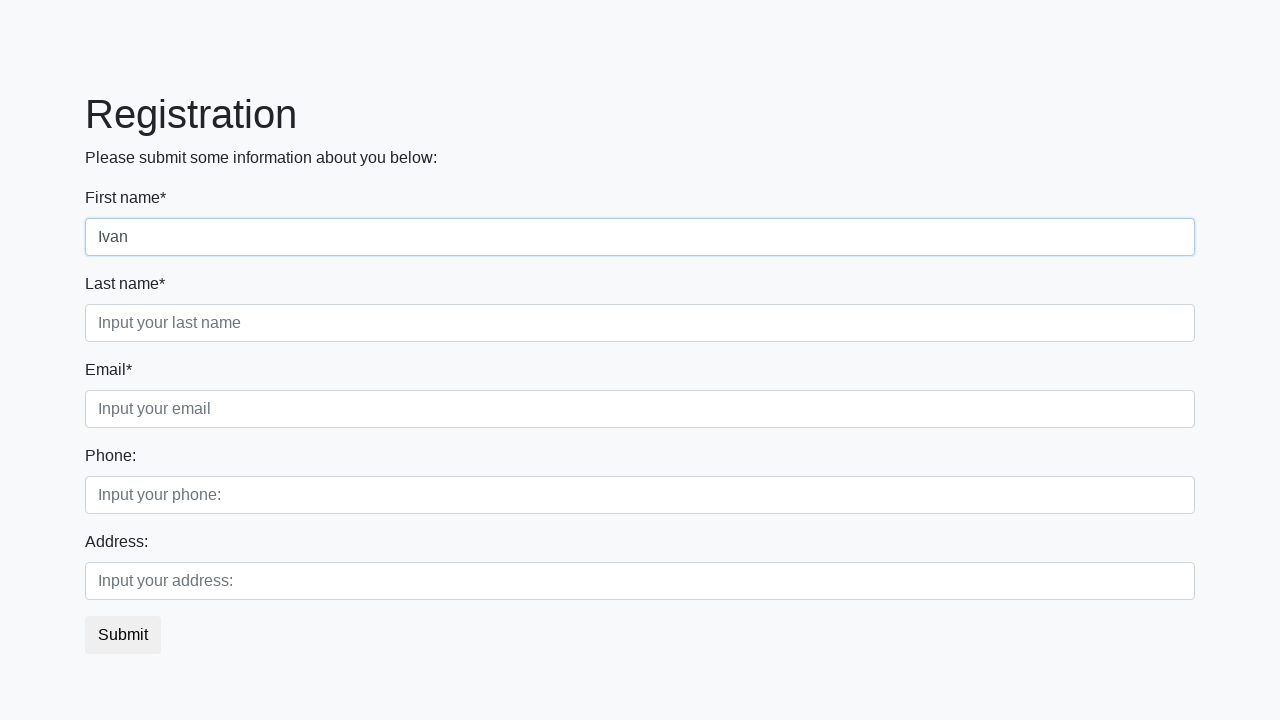

Filled last name field with 'Petrov' on input[placeholder='Input your last name']
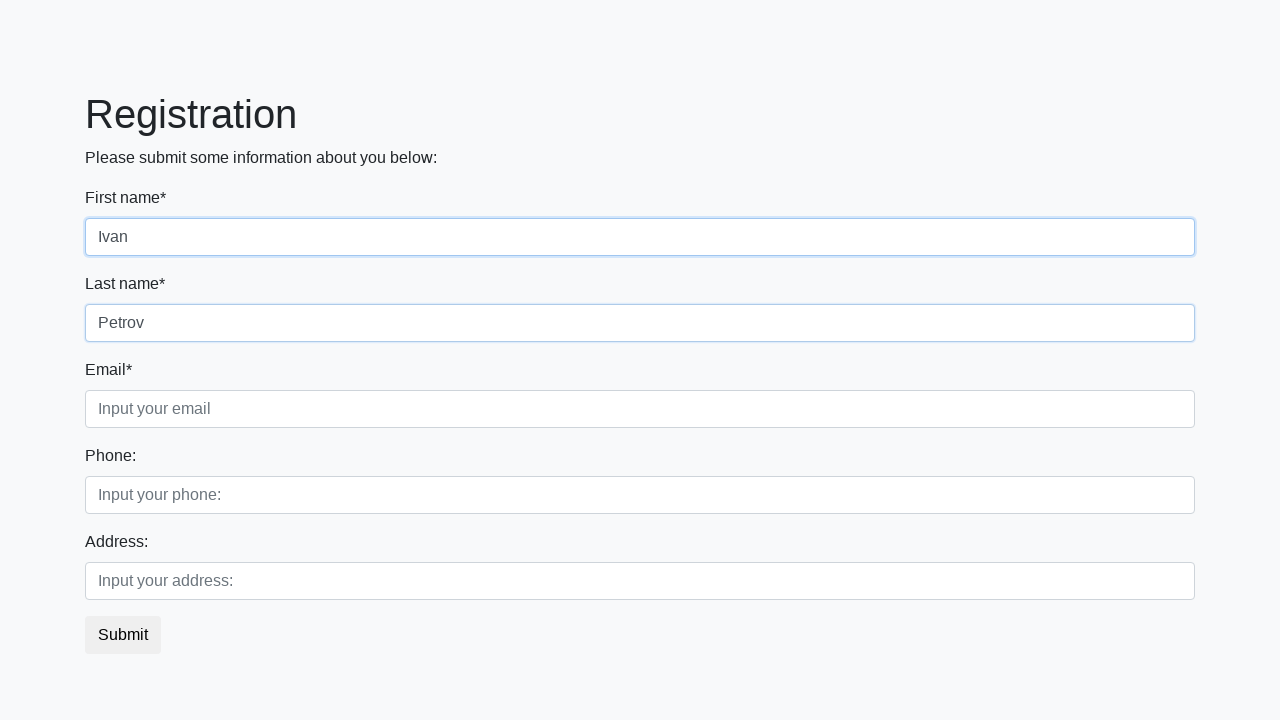

Filled email field with 'test@example.com' on input[placeholder='Input your email']
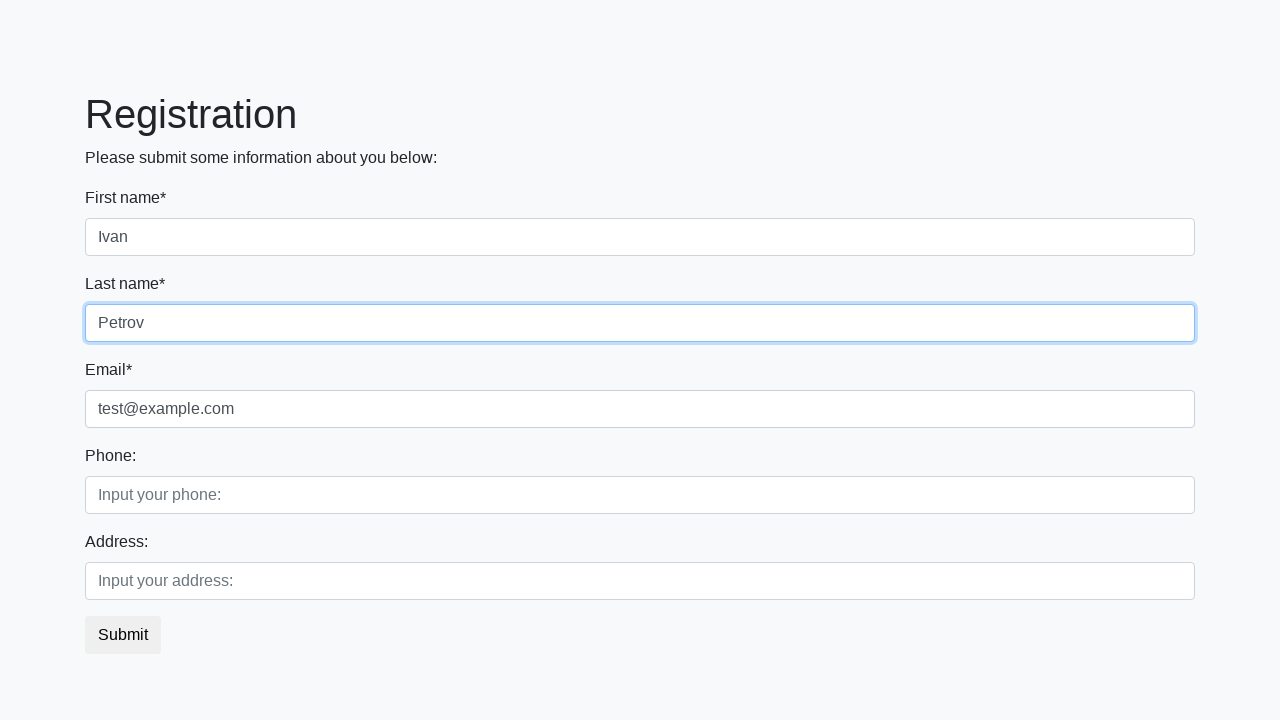

Clicked Submit button to submit registration form at (123, 635) on button:text('Submit')
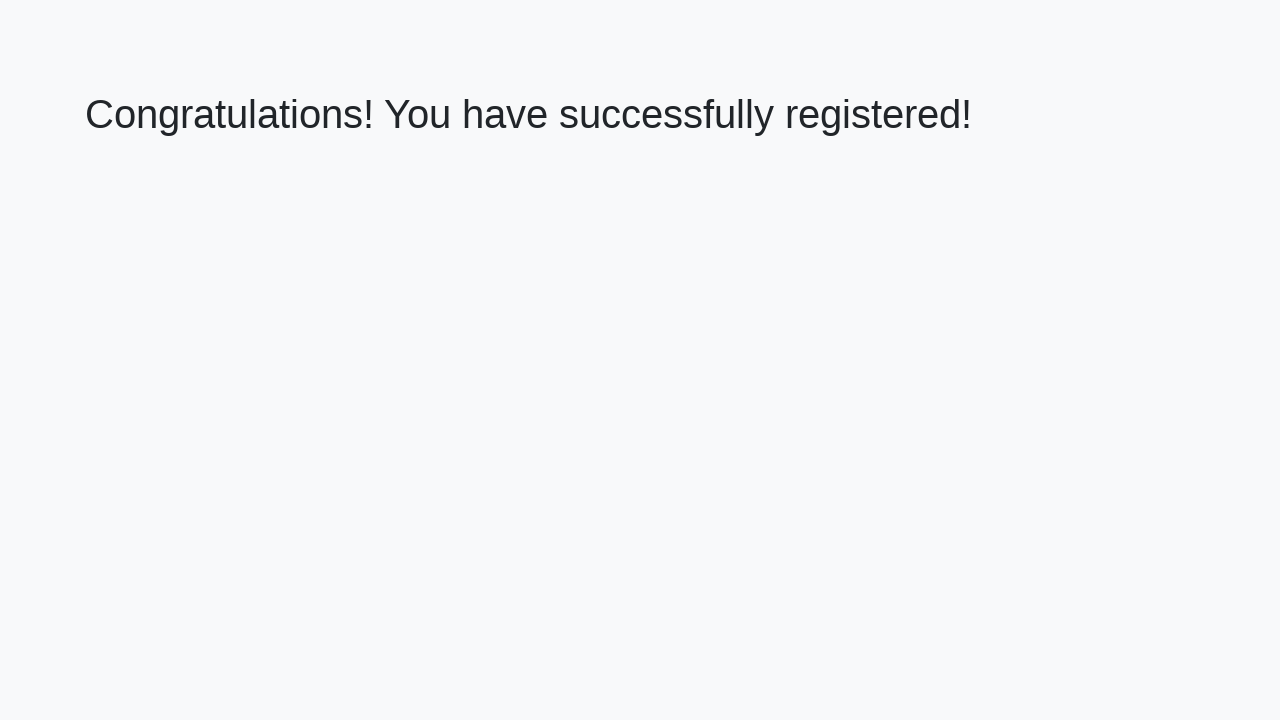

Welcome message (h1) appeared after form submission
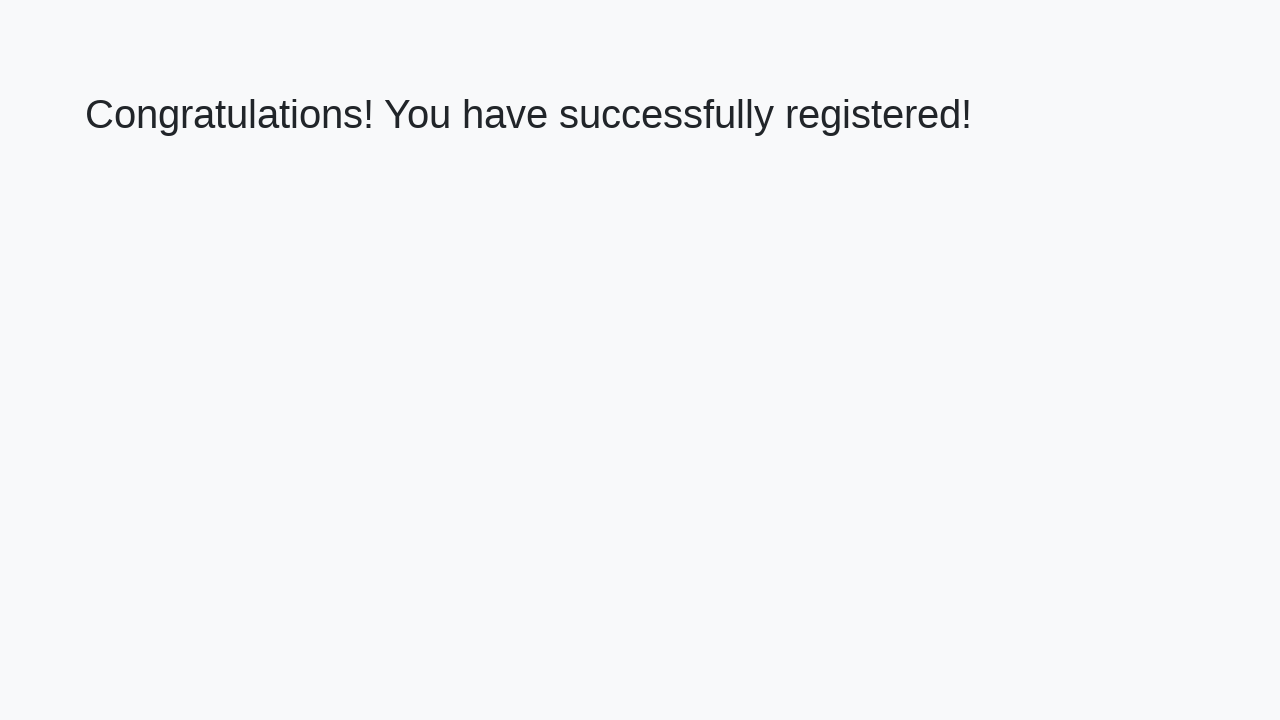

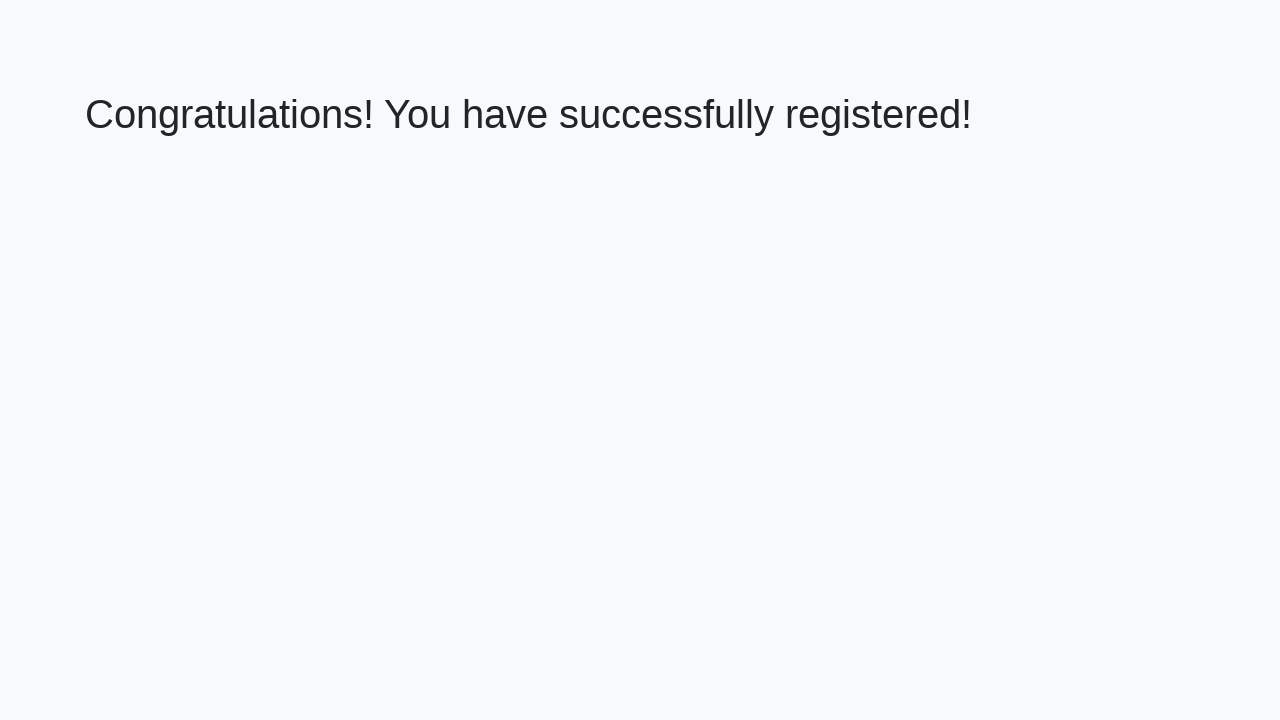